Tests checkbox functionality by clicking the second checkbox (which is pre-selected) to uncheck it and verifying it becomes unselected.

Starting URL: https://the-internet.herokuapp.com/checkboxes

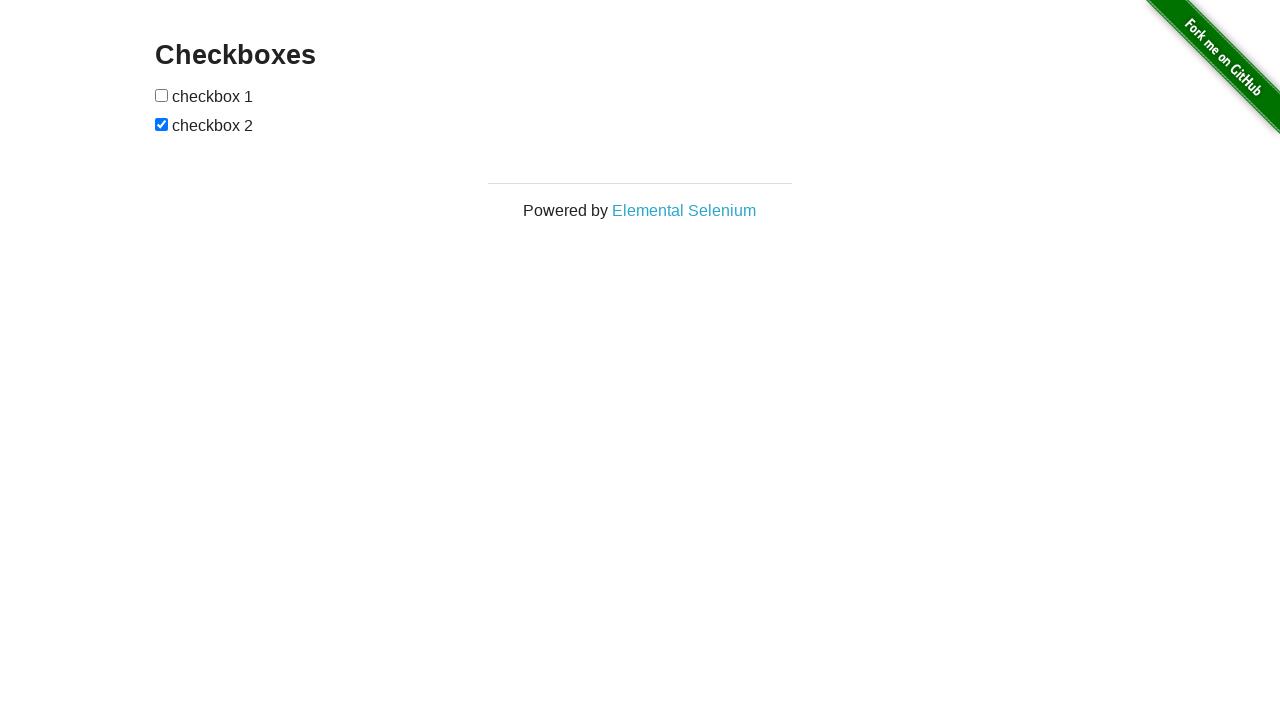

Waited for checkboxes container to load
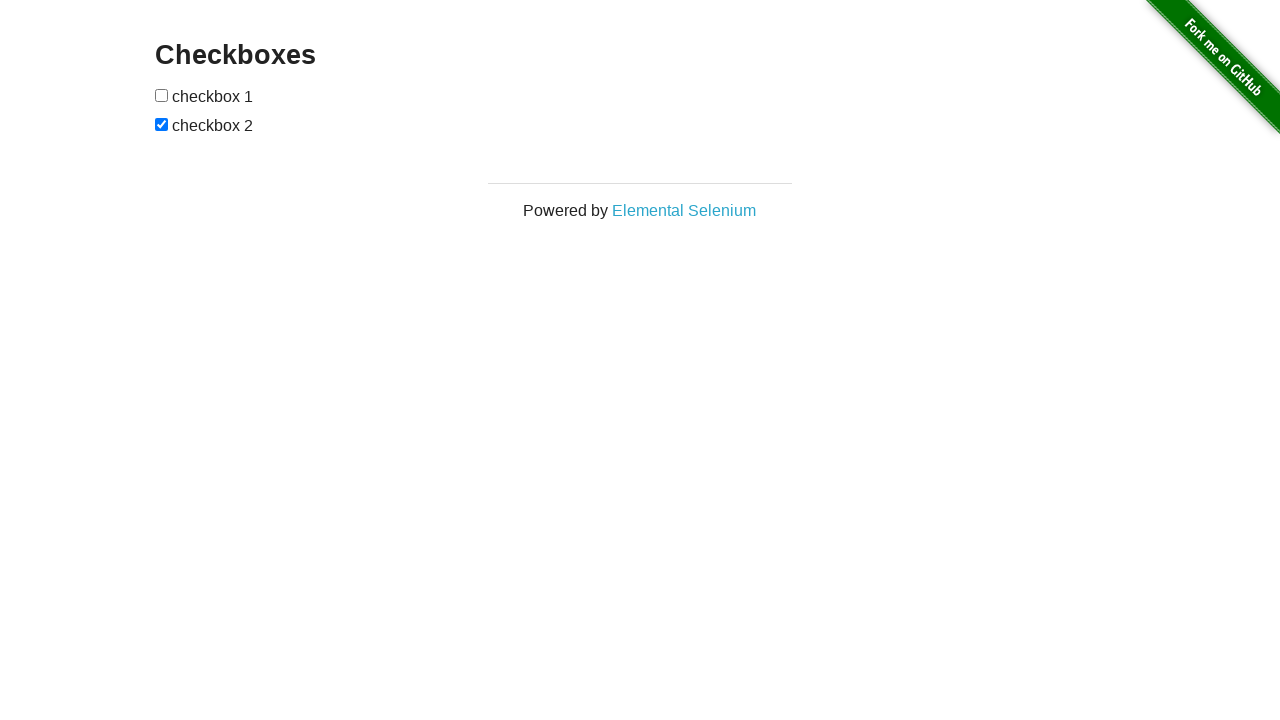

Located the second checkbox element
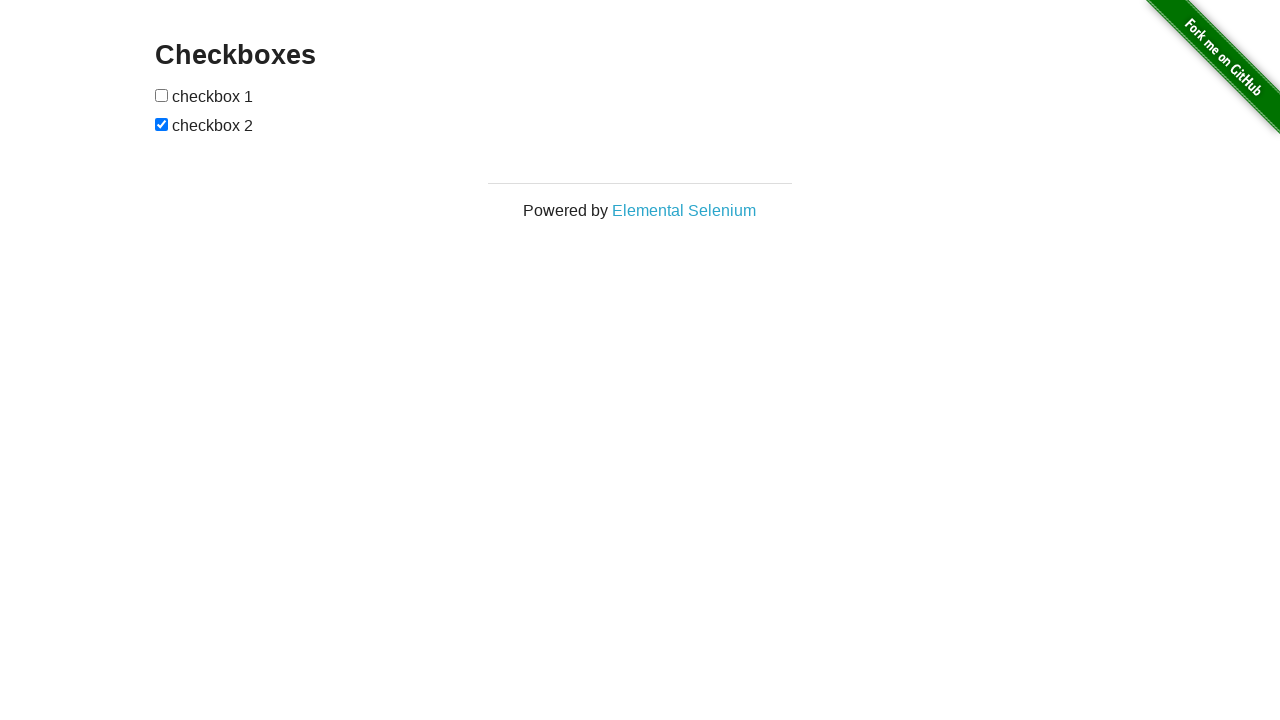

Clicked the second checkbox to uncheck it at (162, 124) on #checkboxes input:last-child
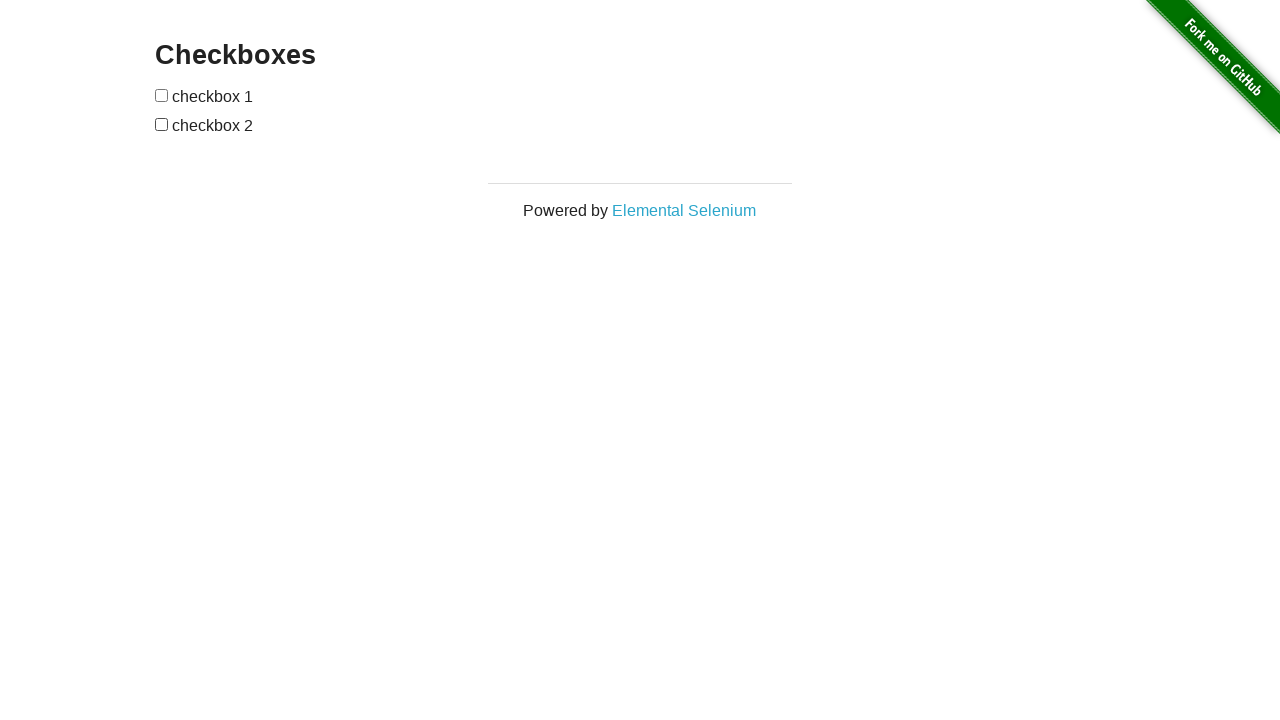

Verified that the second checkbox is now unchecked
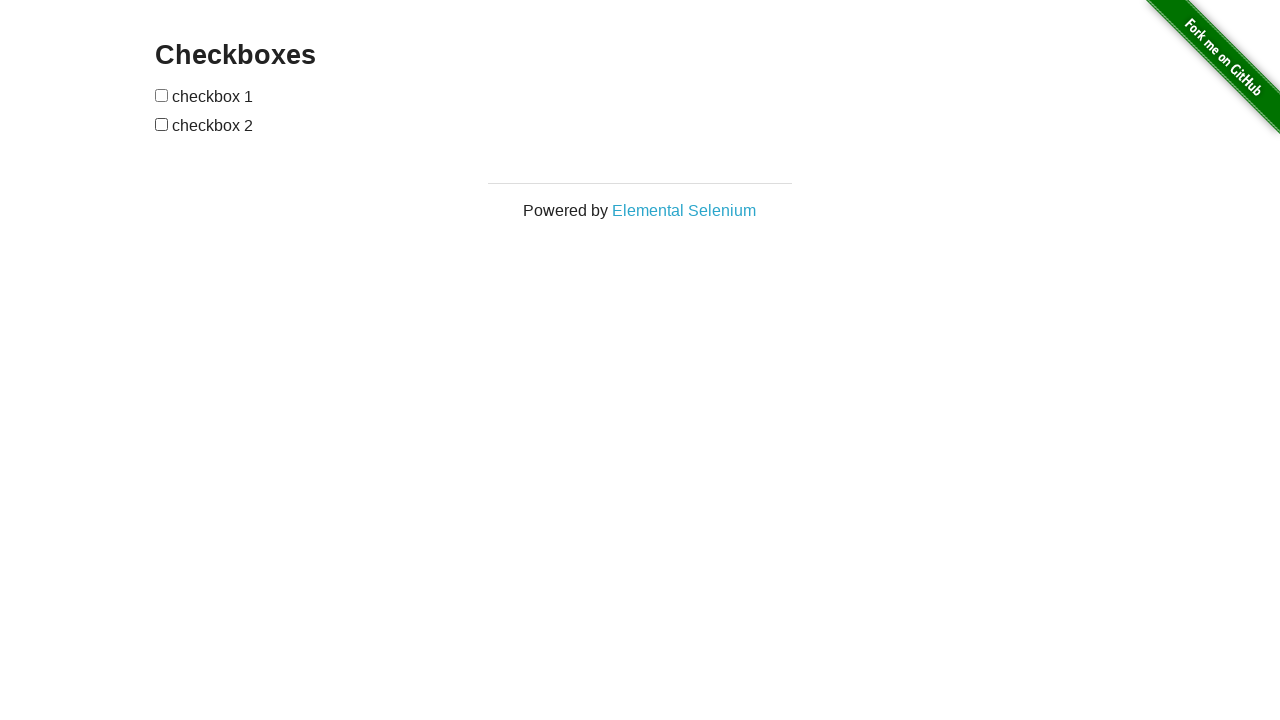

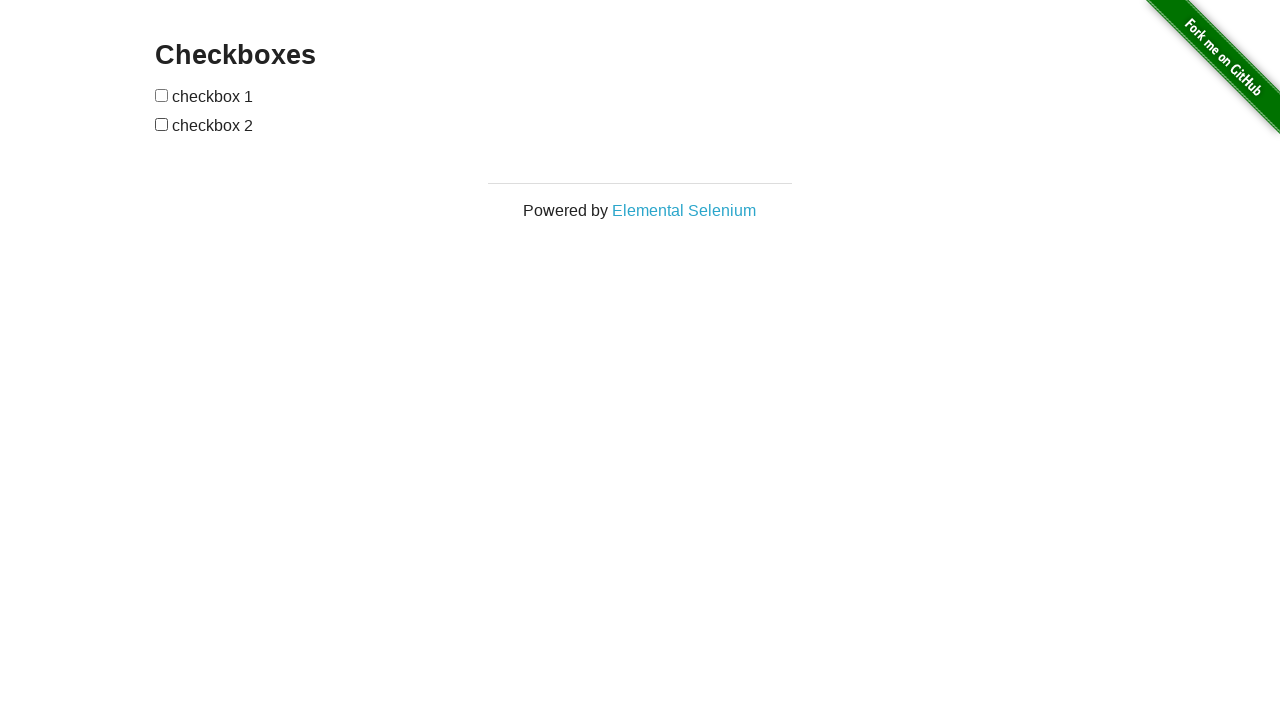